Tests finding and adding a specific product (Cashews) to cart by iterating through product list

Starting URL: https://rahulshettyacademy.com/seleniumPractise/#/

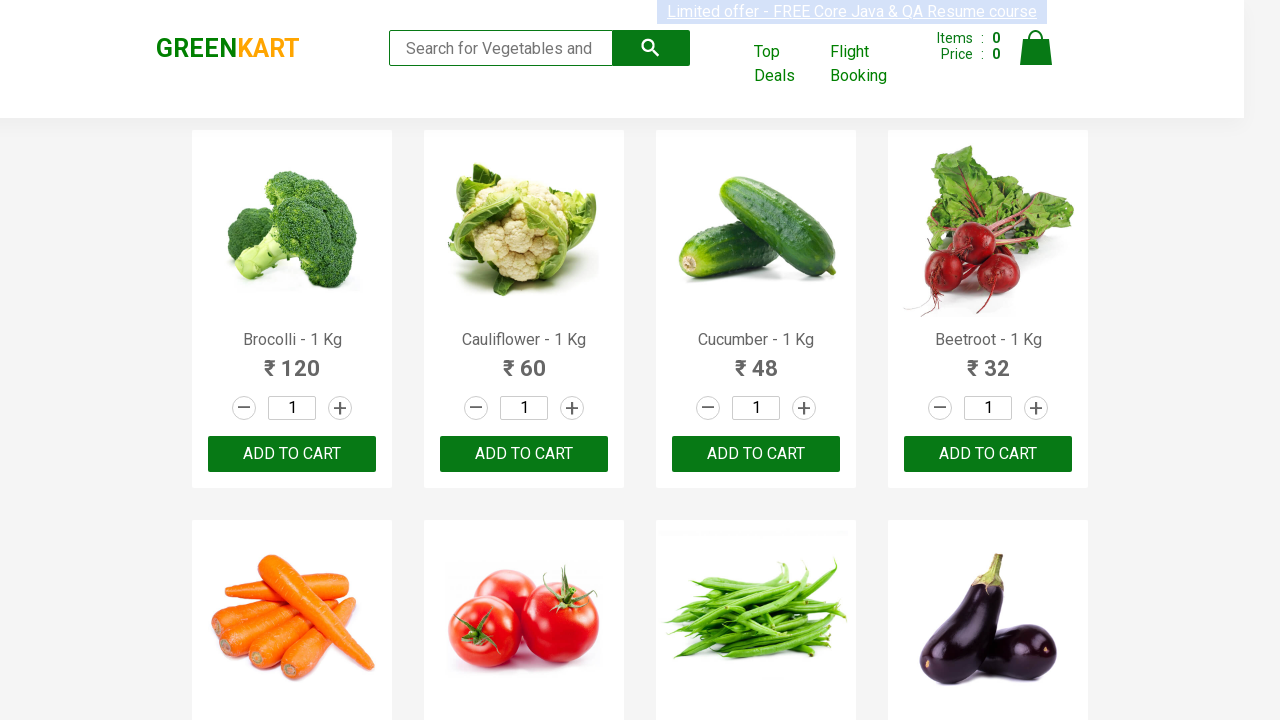

Retrieved all products from the product list
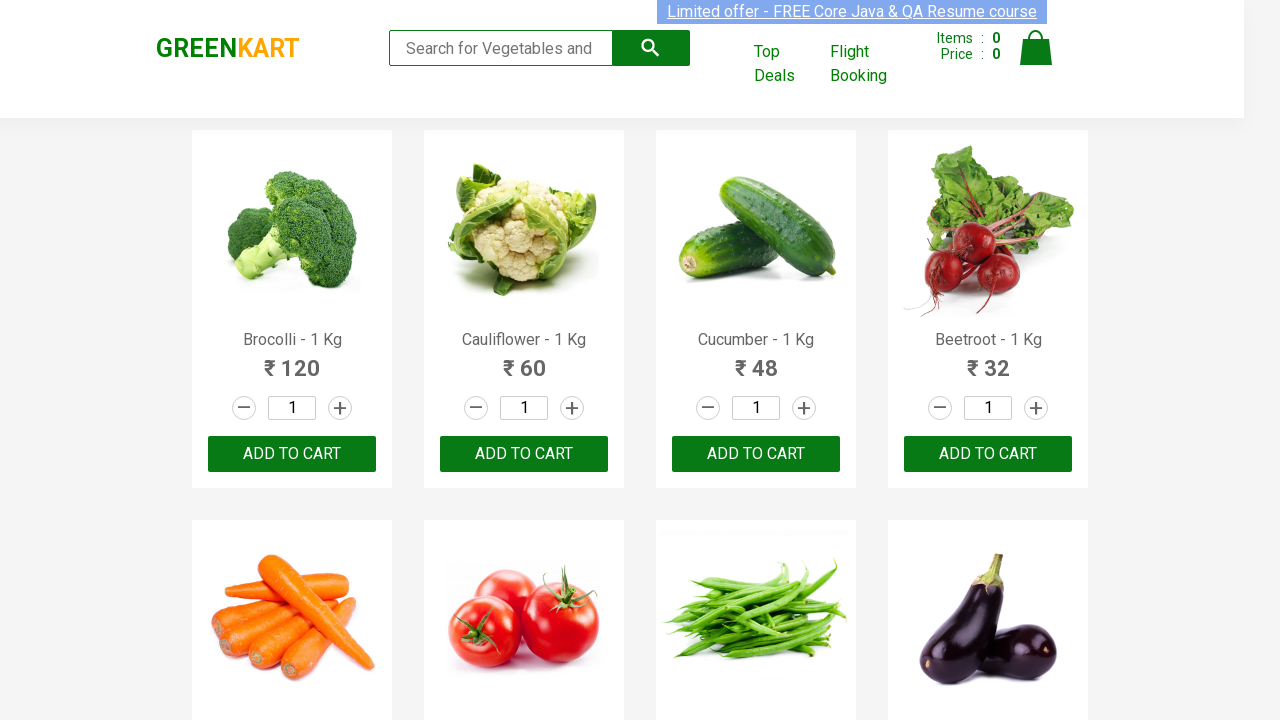

Retrieved product name: Brocolli - 1 Kg
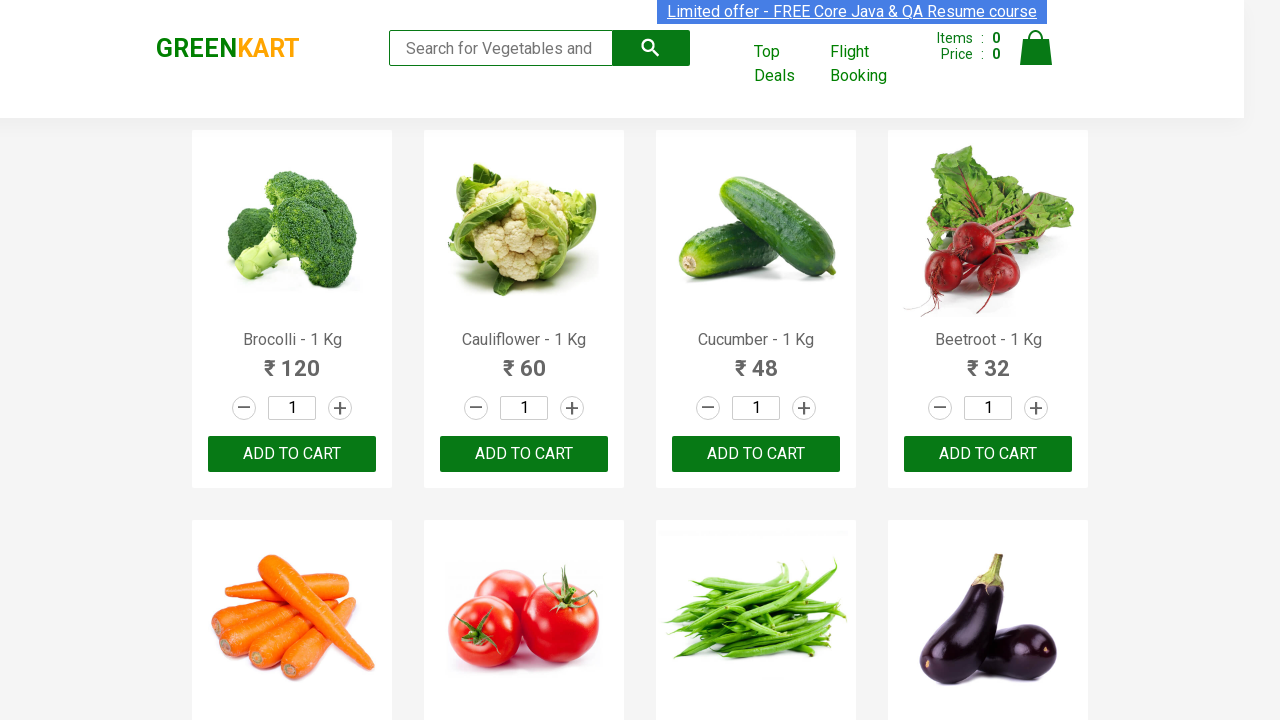

Retrieved product name: Cauliflower - 1 Kg
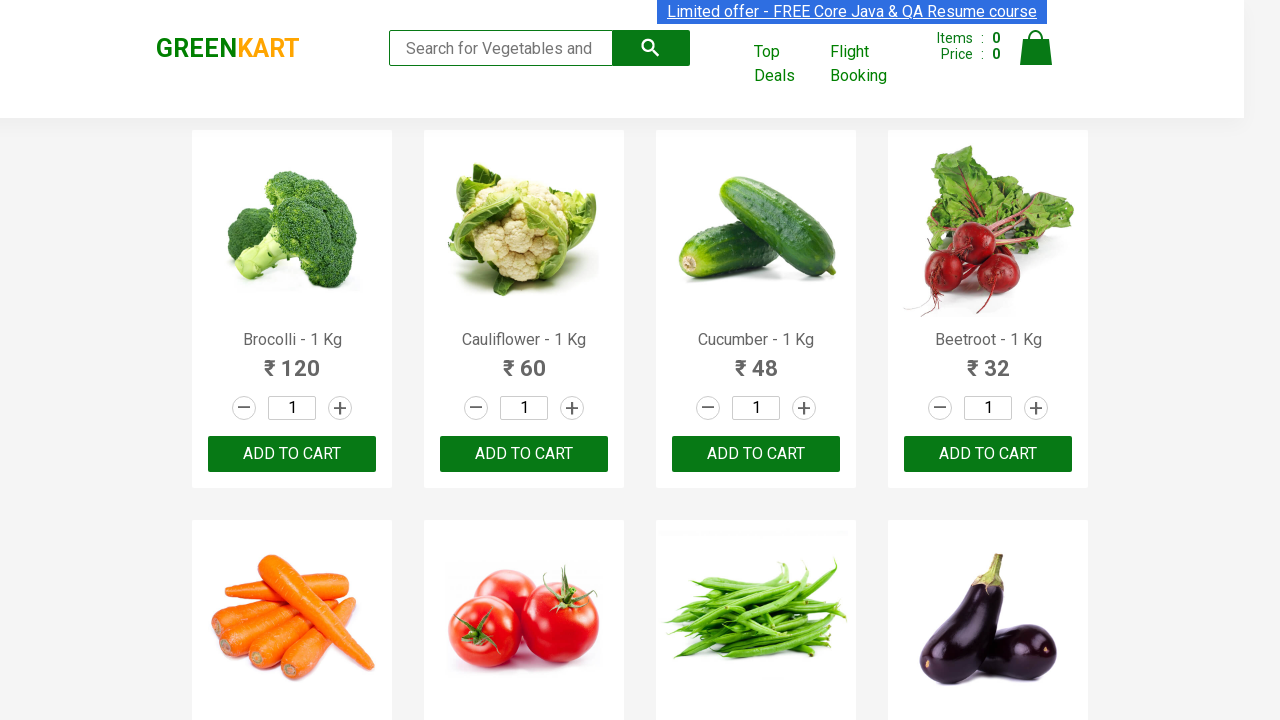

Retrieved product name: Cucumber - 1 Kg
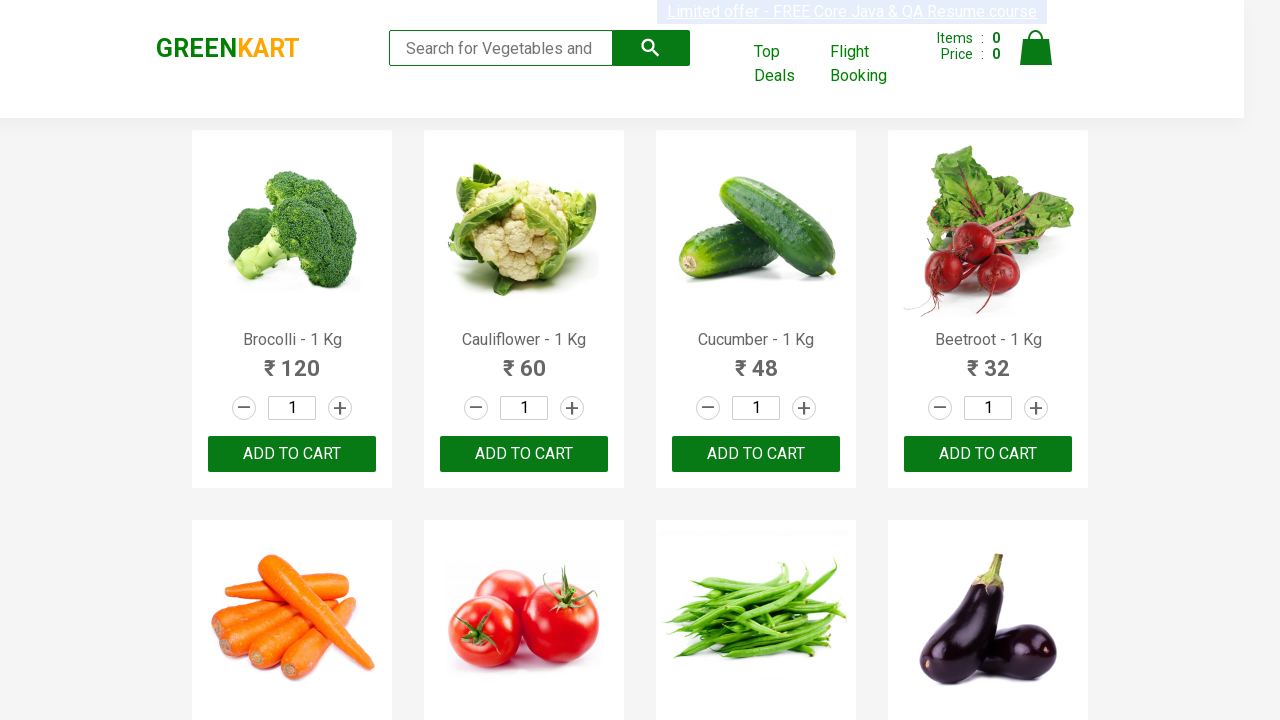

Retrieved product name: Beetroot - 1 Kg
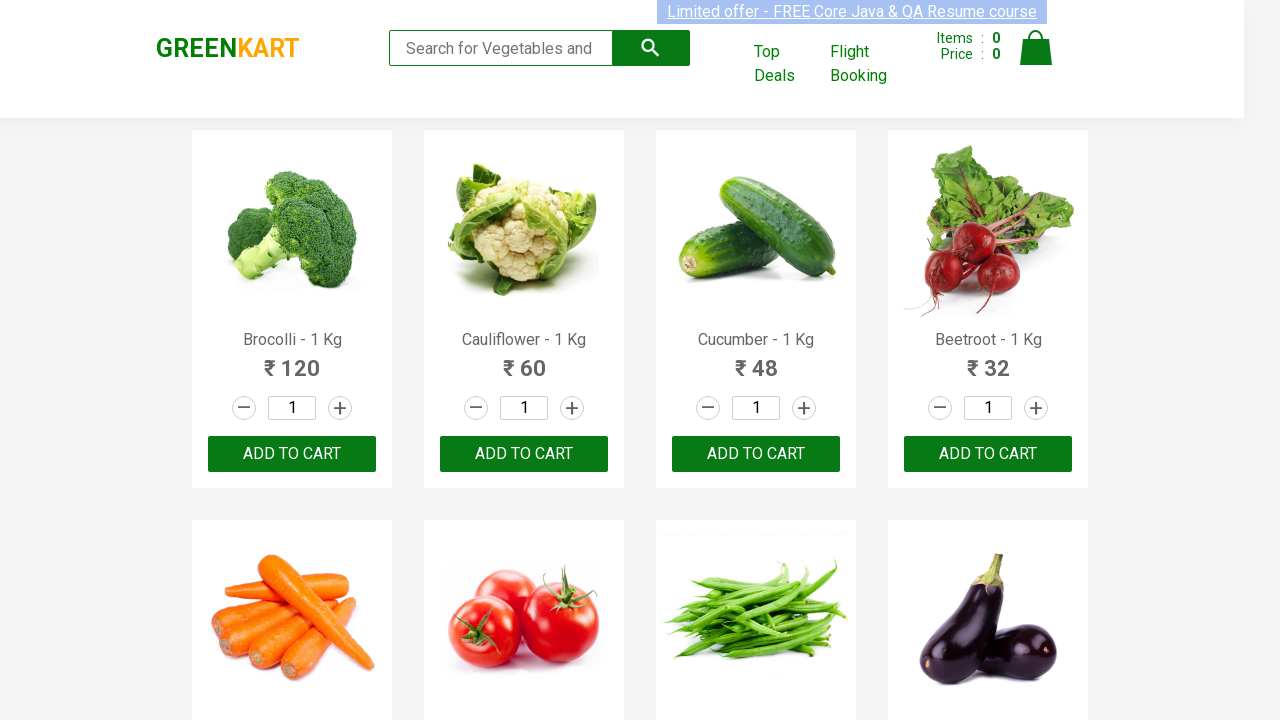

Retrieved product name: Carrot - 1 Kg
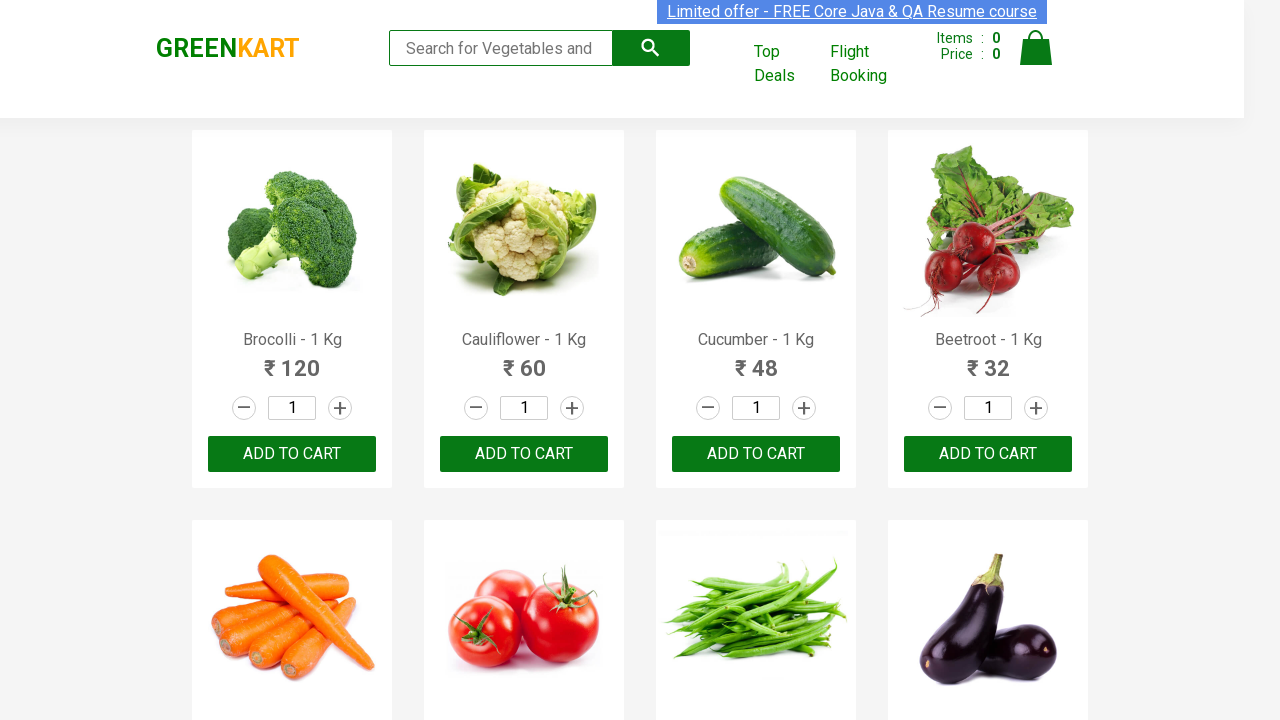

Retrieved product name: Tomato - 1 Kg
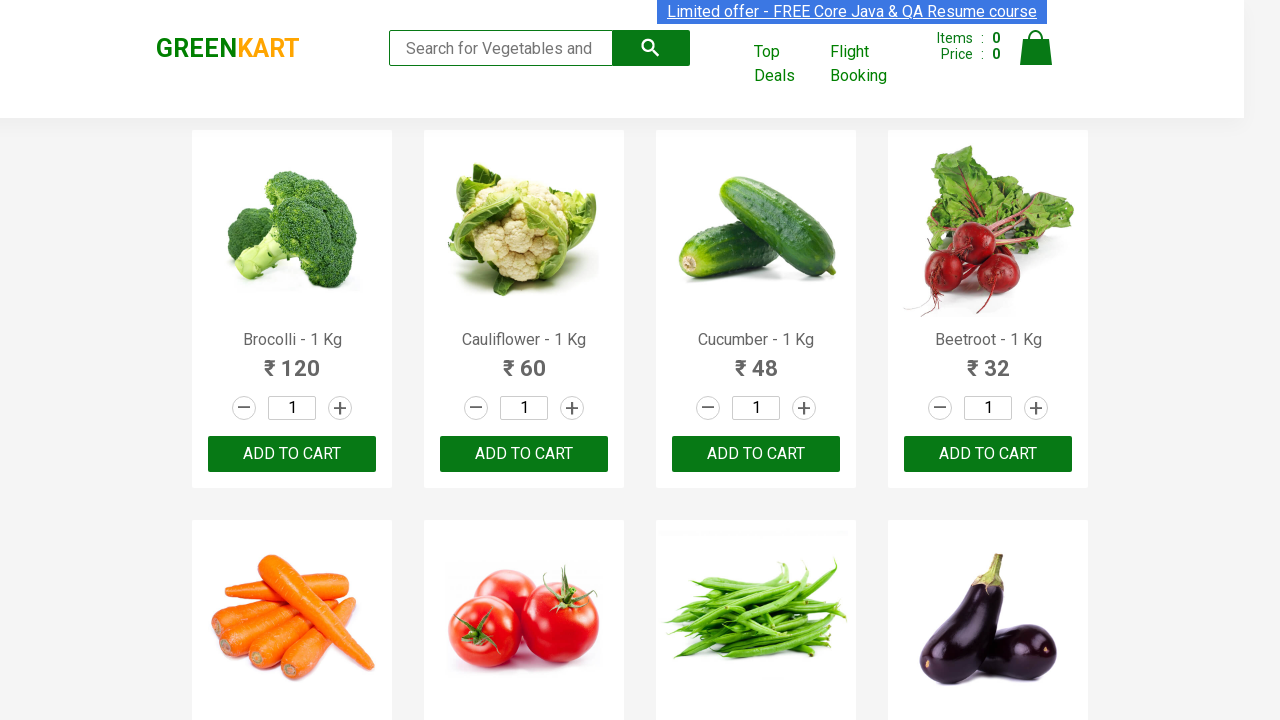

Retrieved product name: Beans - 1 Kg
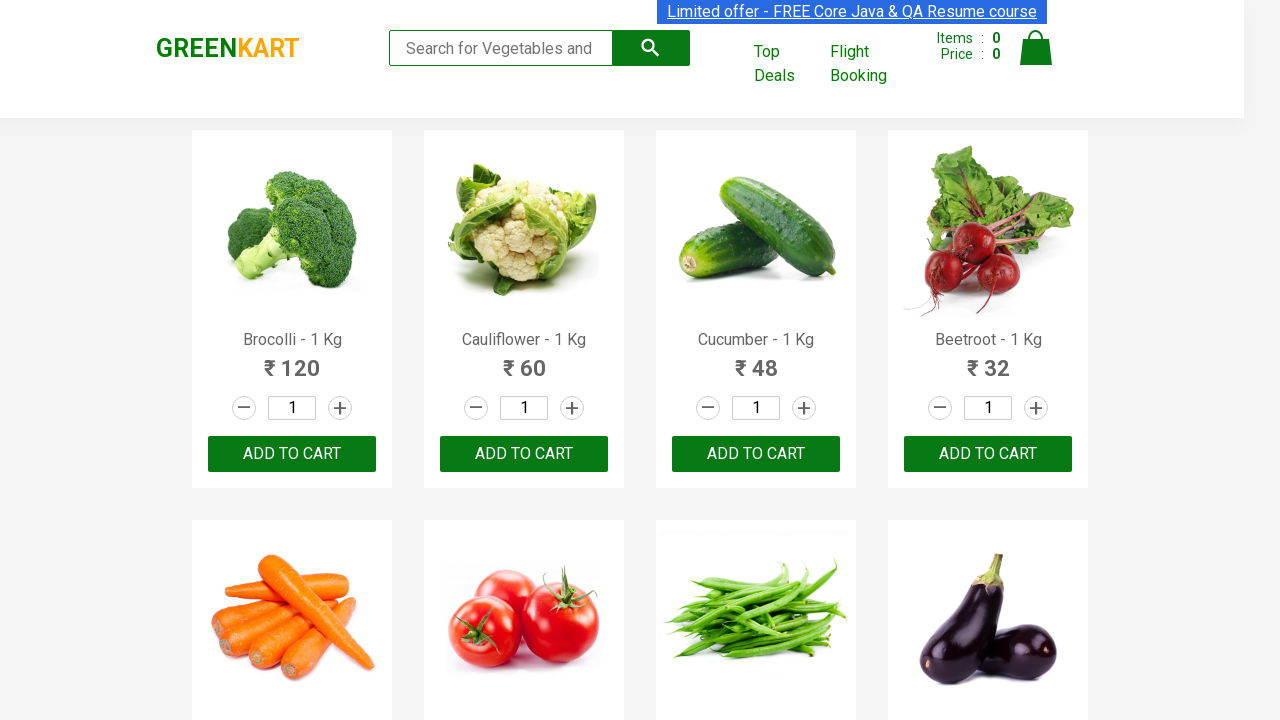

Retrieved product name: Brinjal - 1 Kg
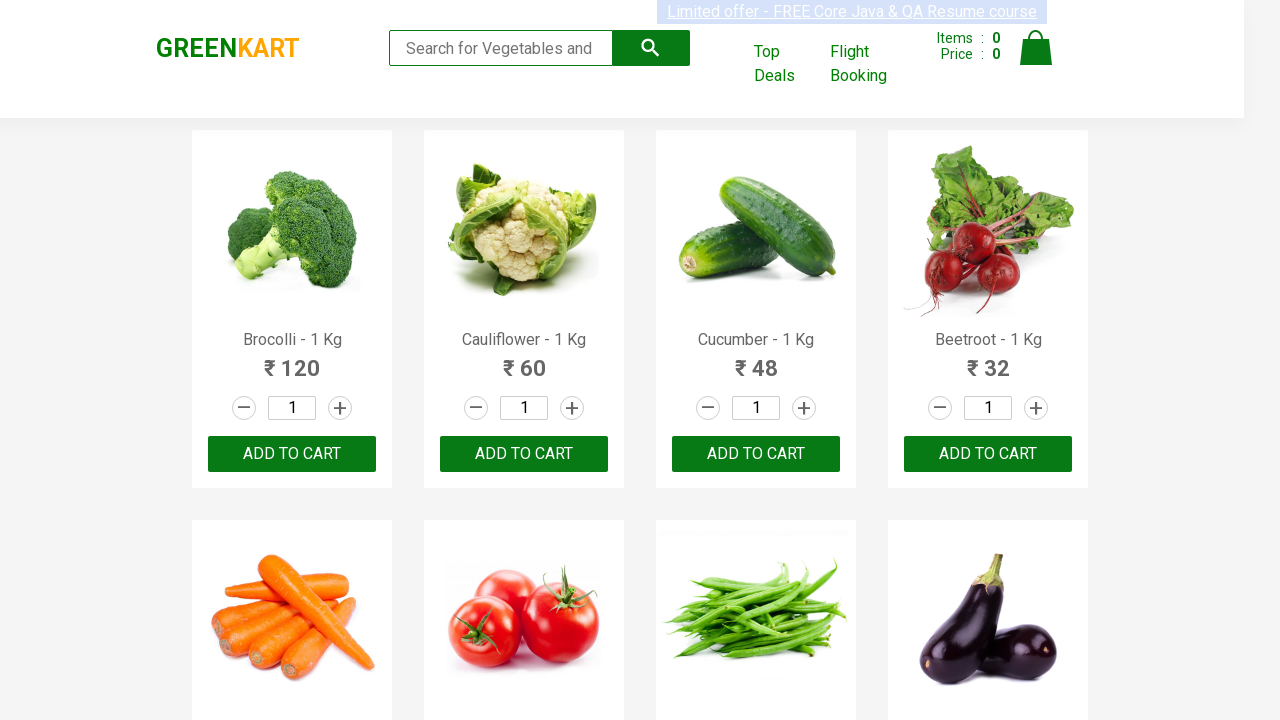

Retrieved product name: Capsicum
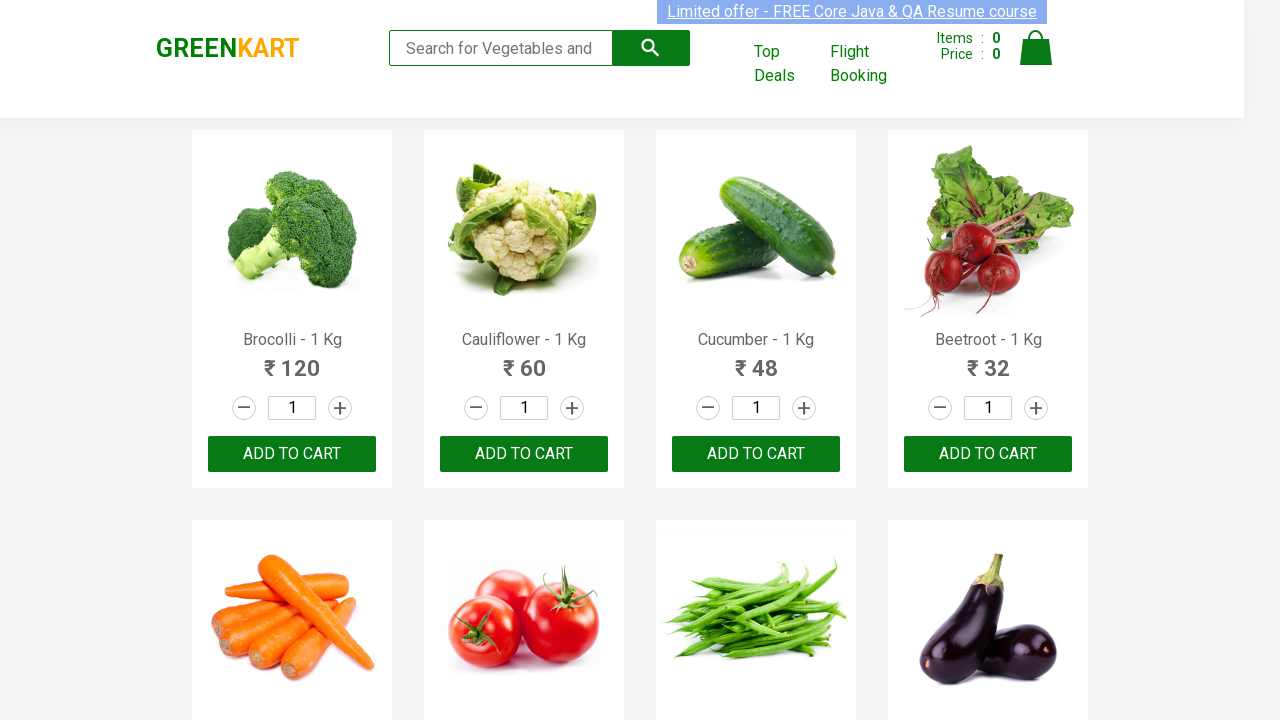

Retrieved product name: Mushroom - 1 Kg
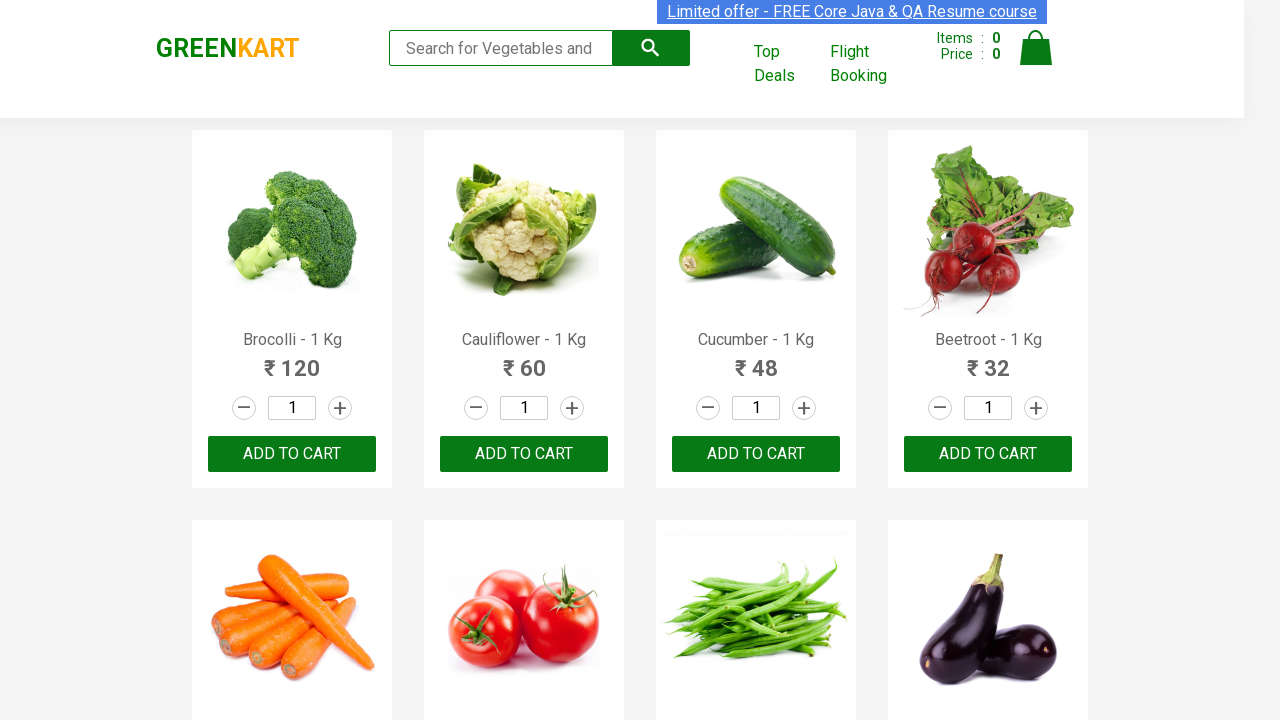

Retrieved product name: Potato - 1 Kg
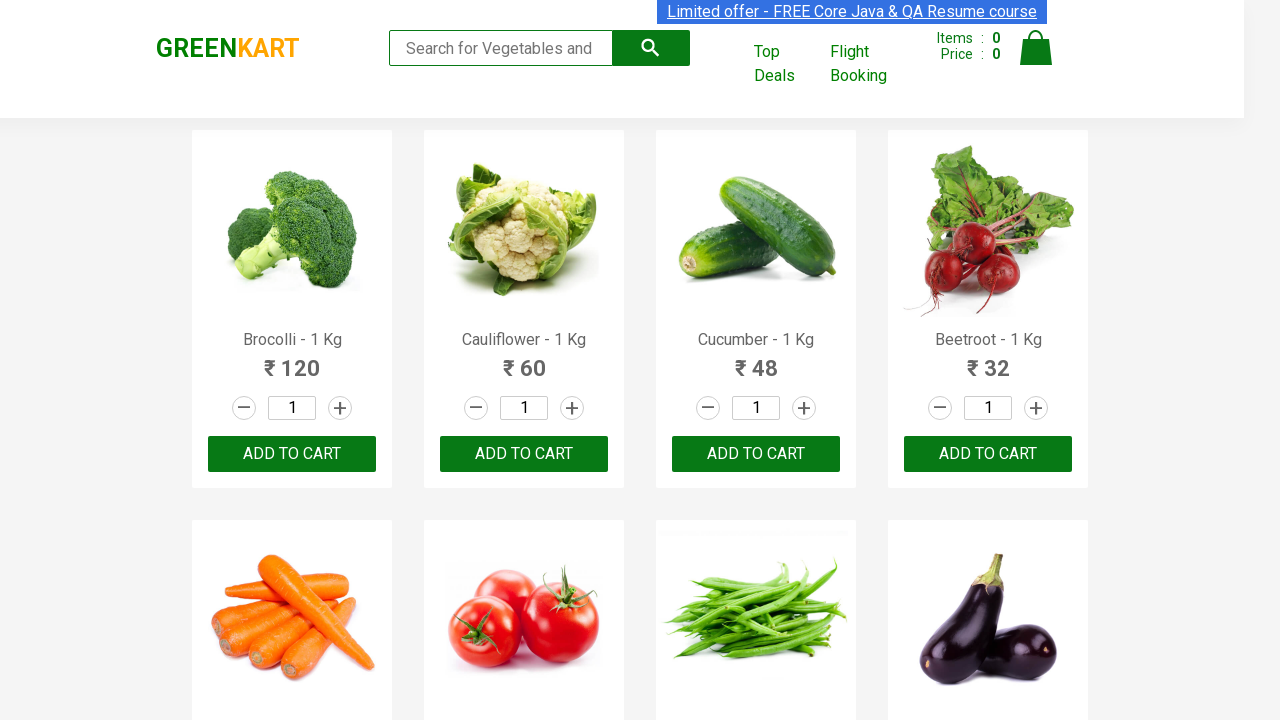

Retrieved product name: Pumpkin - 1 Kg
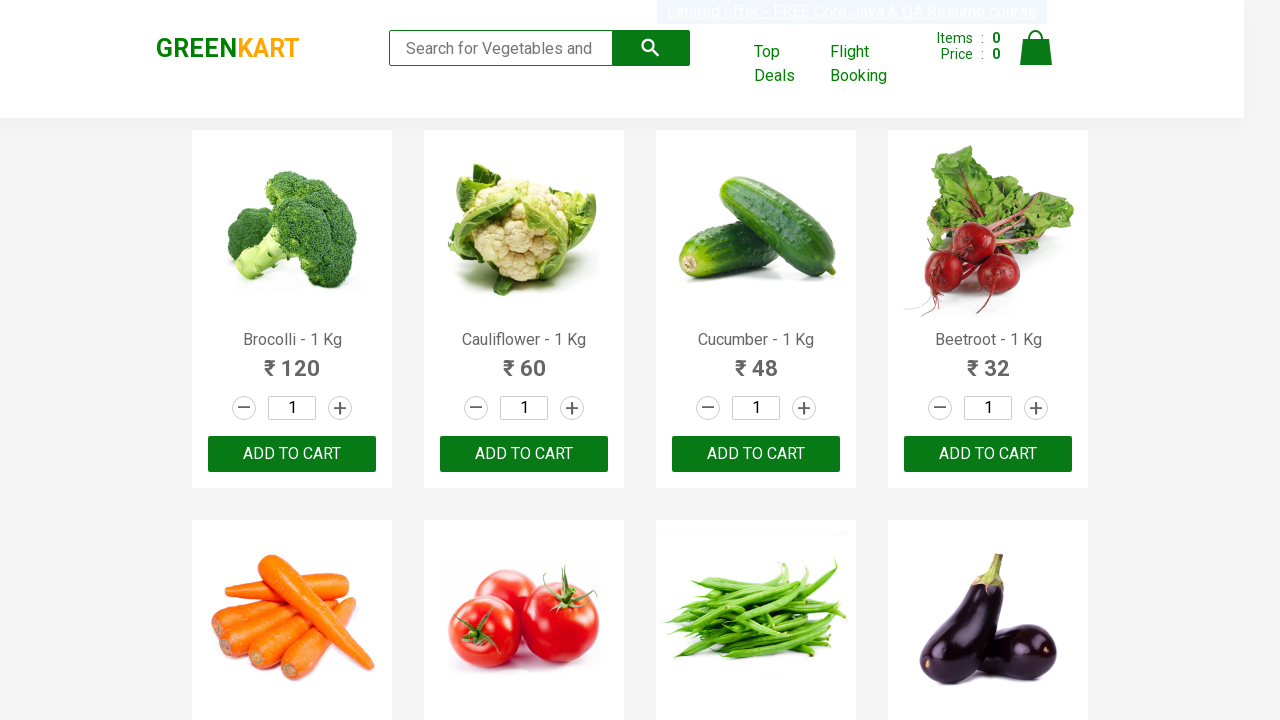

Retrieved product name: Corn - 1 Kg
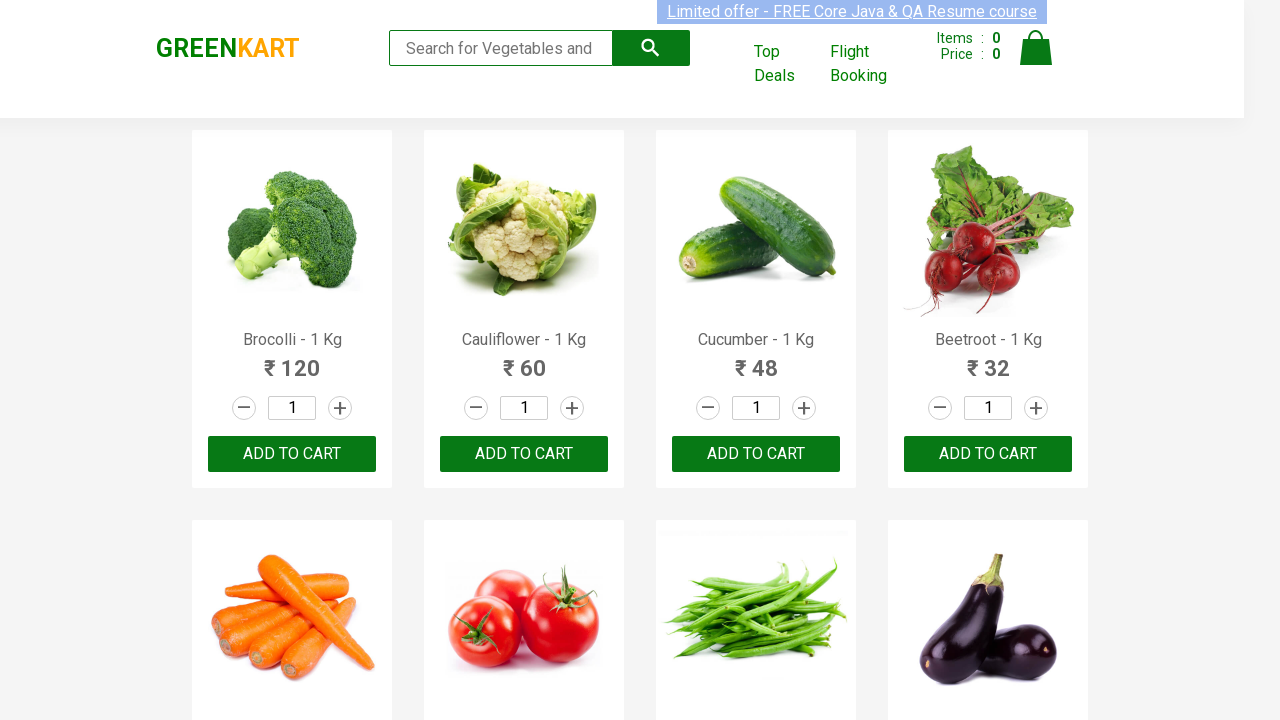

Retrieved product name: Onion - 1 Kg
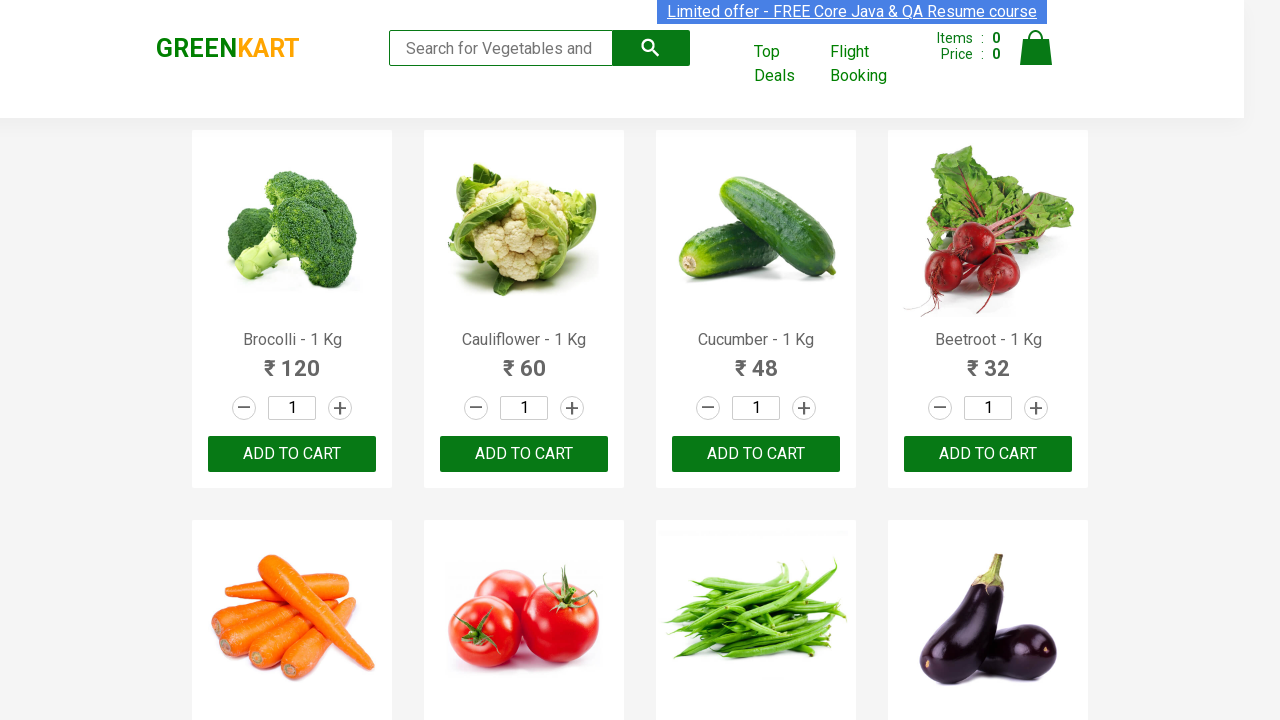

Retrieved product name: Apple - 1 Kg
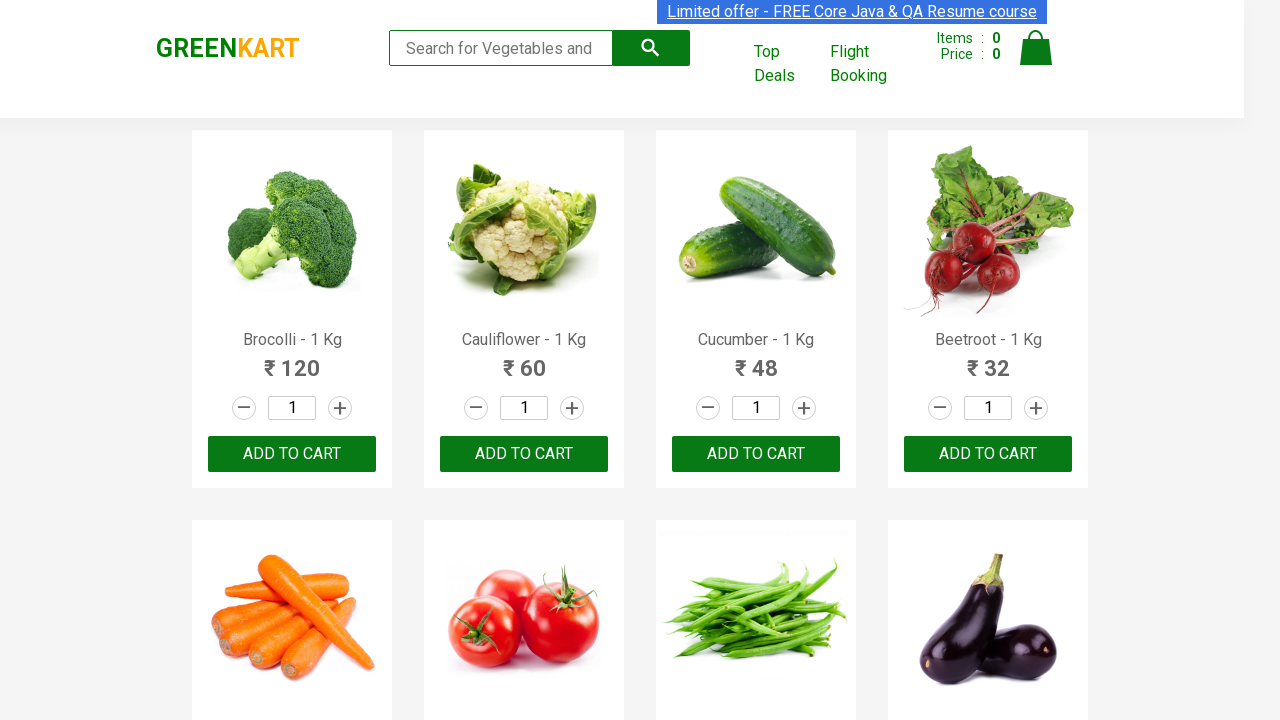

Retrieved product name: Banana - 1 Kg
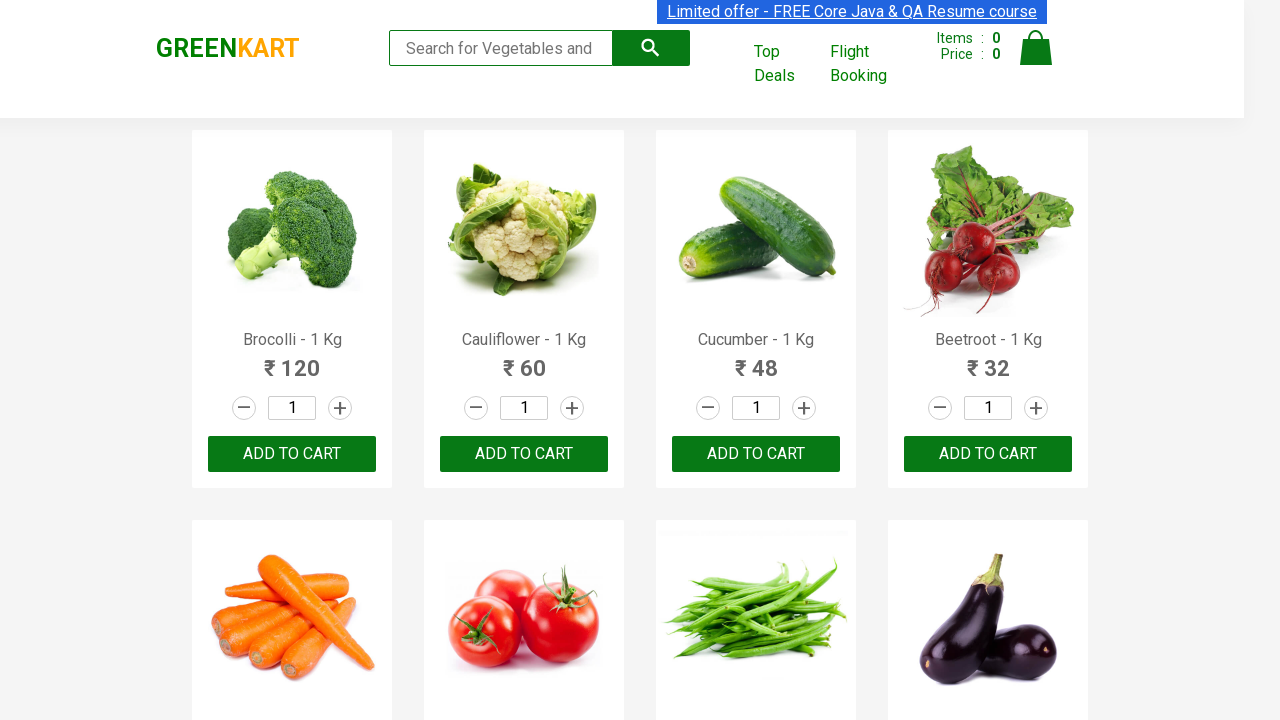

Retrieved product name: Grapes - 1 Kg
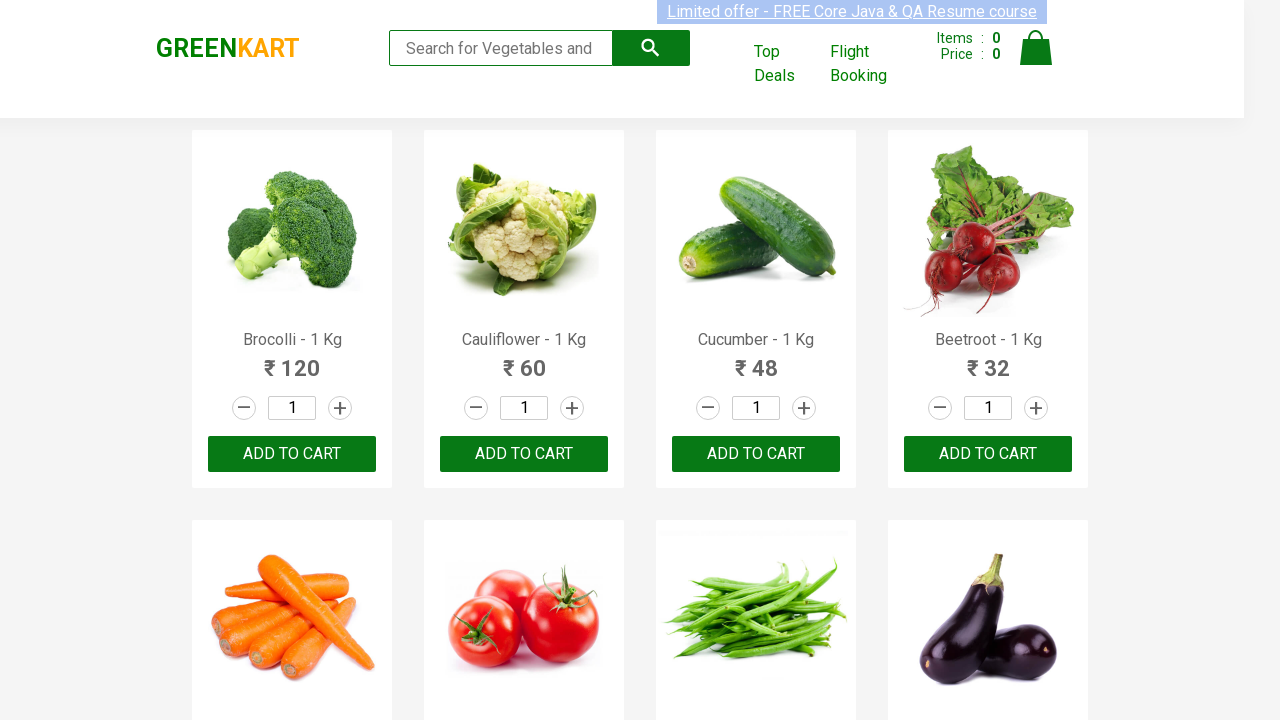

Retrieved product name: Mango - 1 Kg
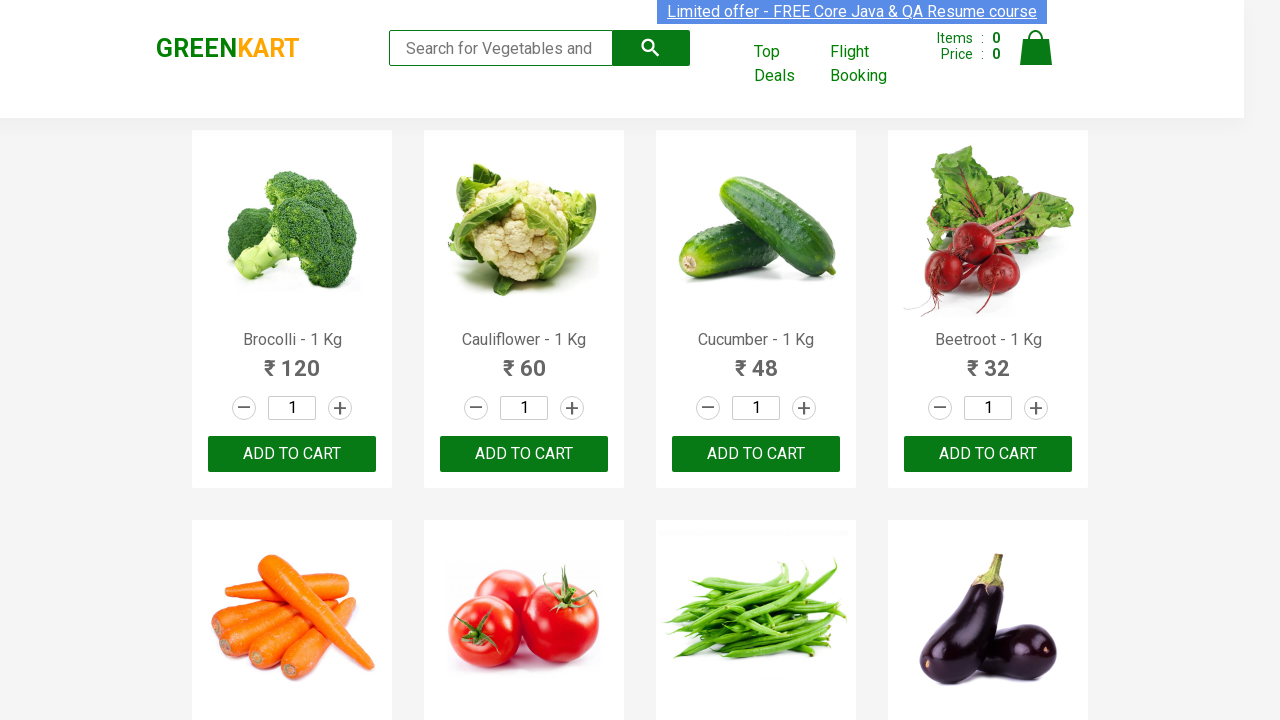

Retrieved product name: Musk Melon - 1 Kg
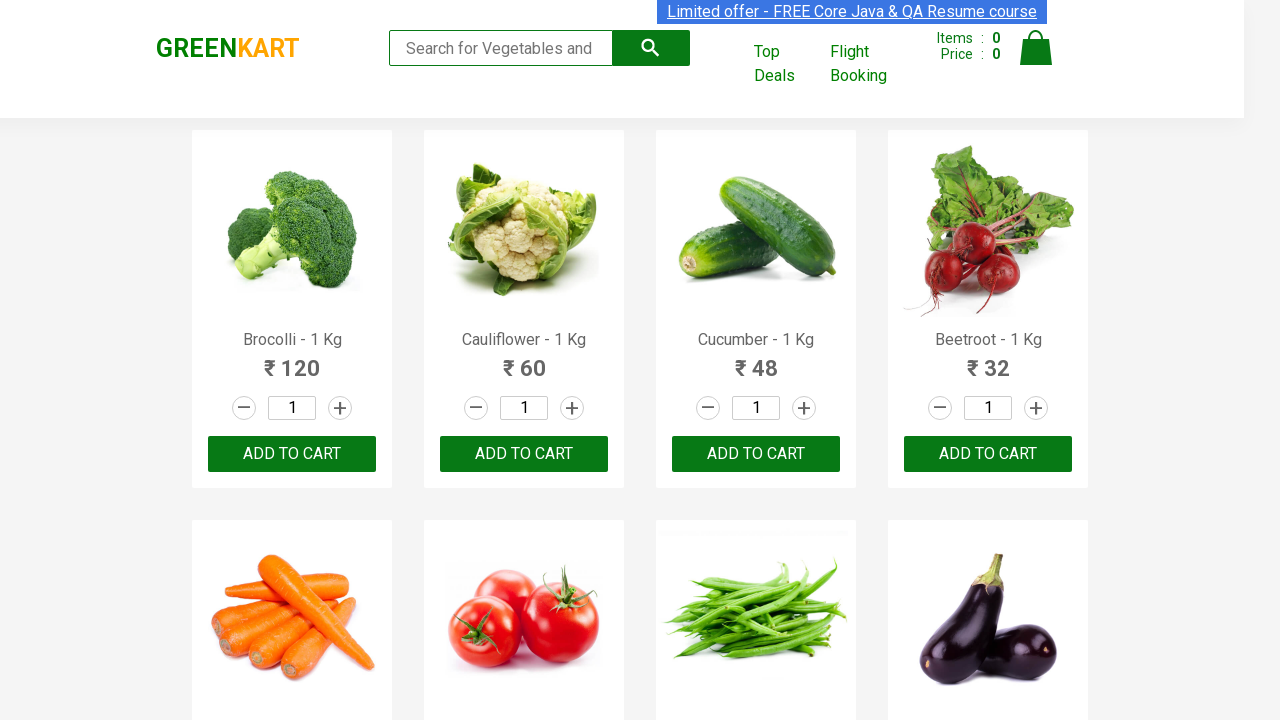

Retrieved product name: Orange - 1 Kg
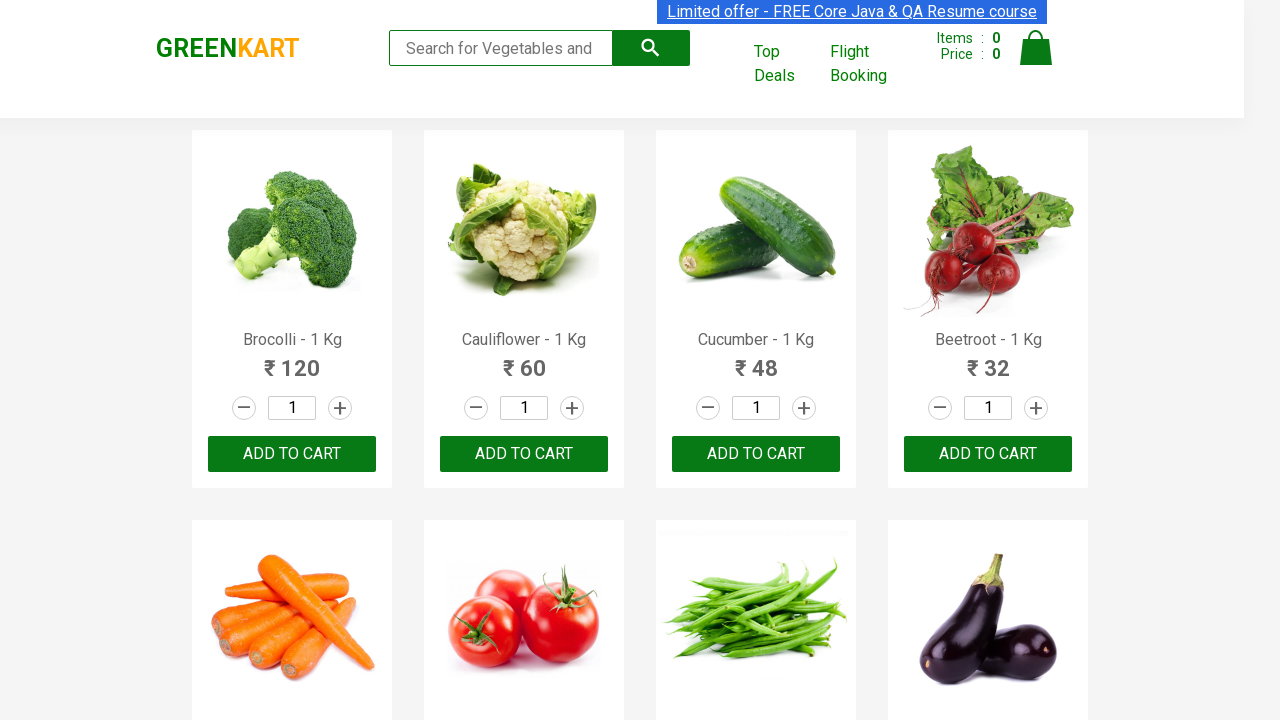

Retrieved product name: Pears - 1 Kg
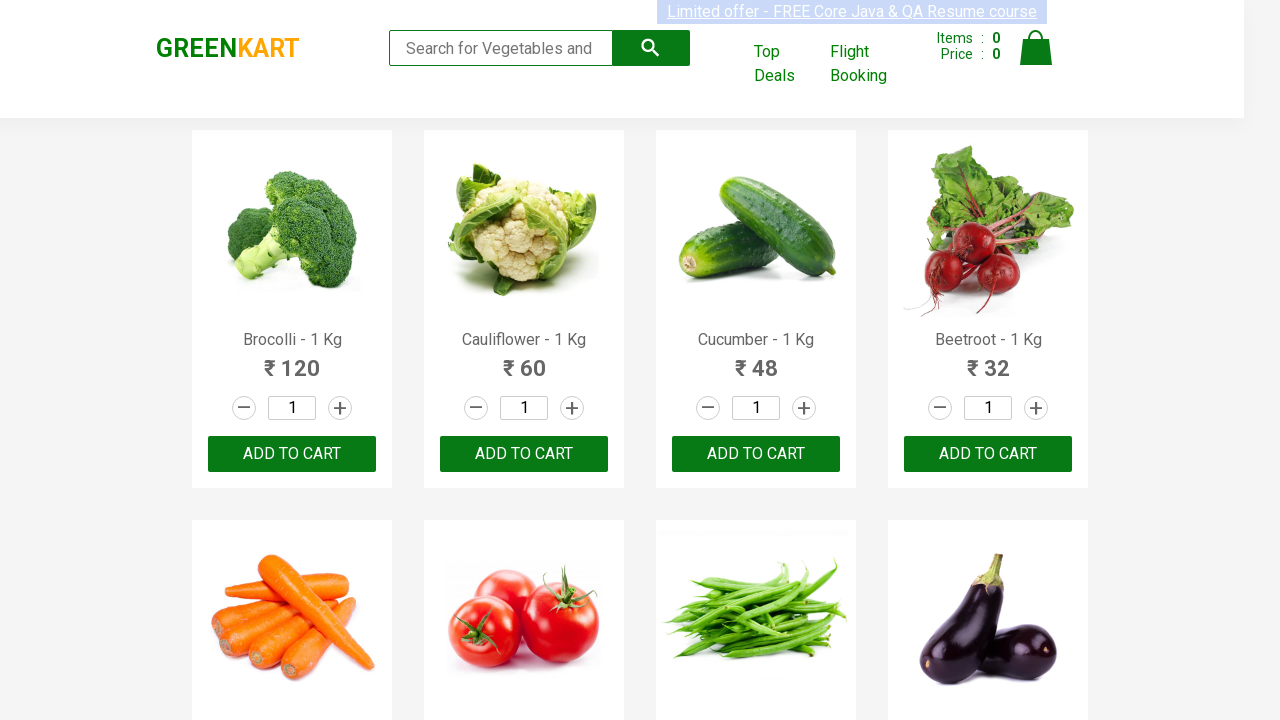

Retrieved product name: Pomegranate - 1 Kg
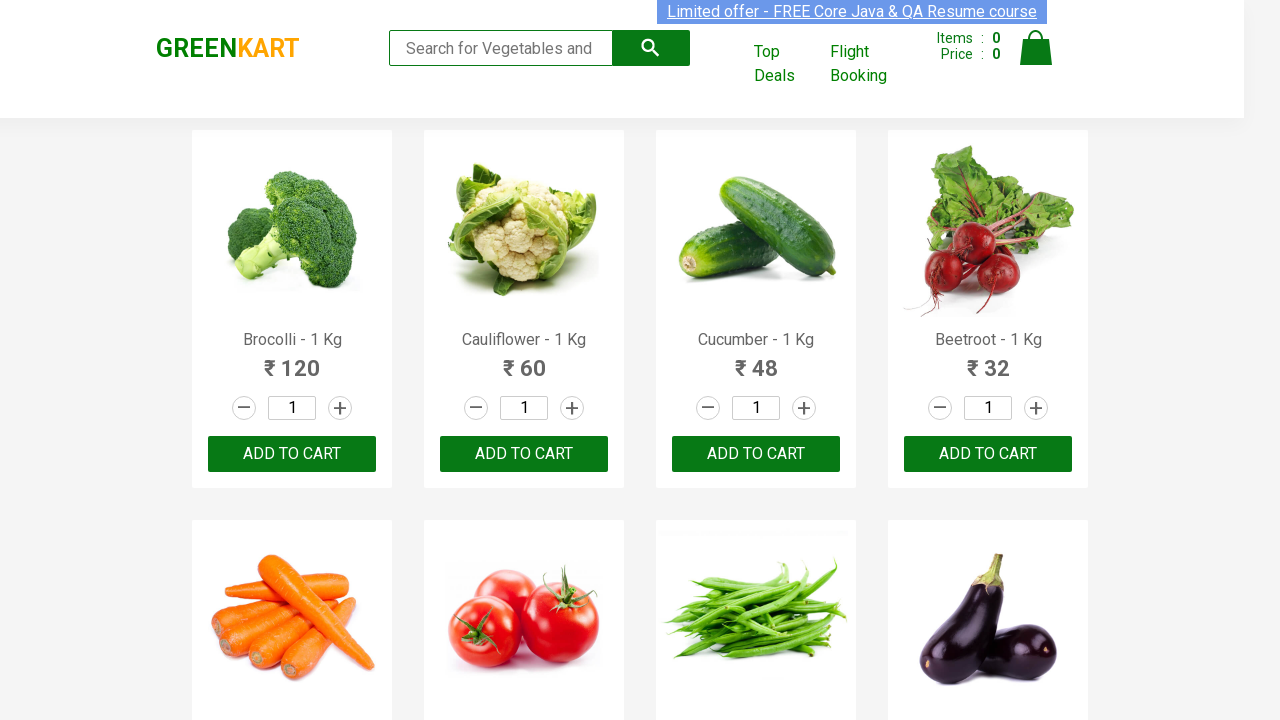

Retrieved product name: Raspberry - 1/4 Kg
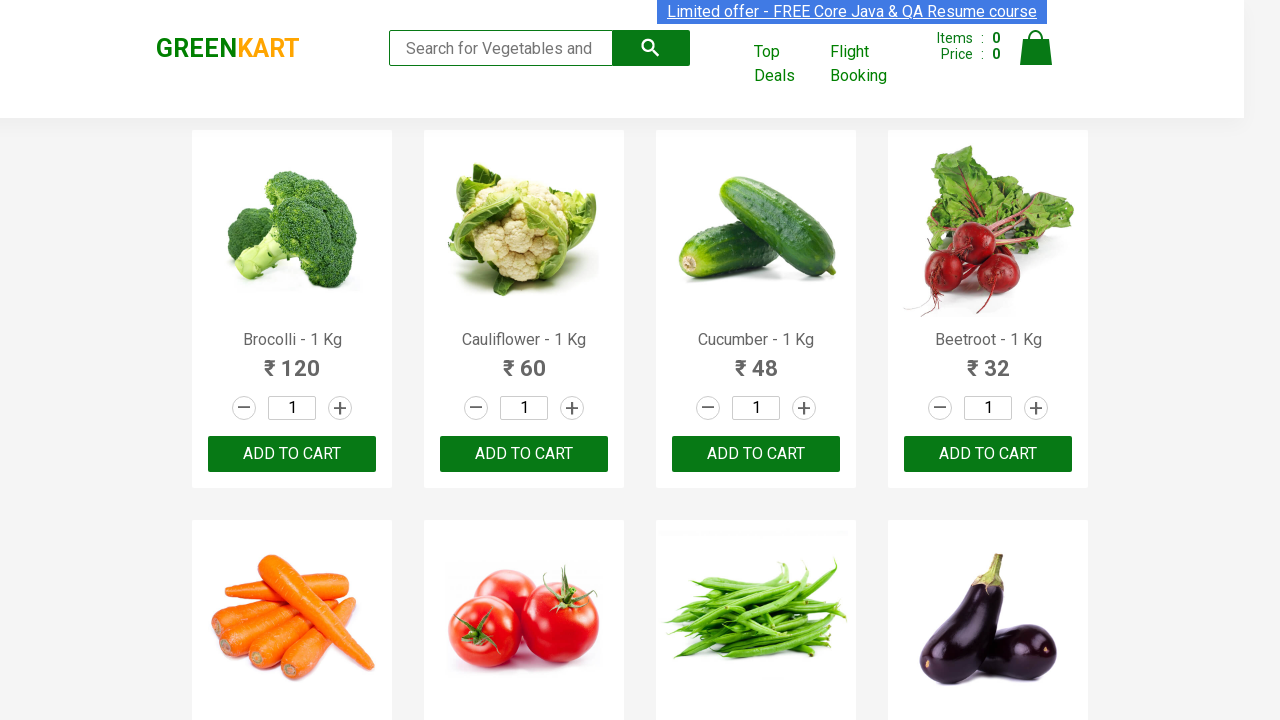

Retrieved product name: Strawberry - 1/4 Kg
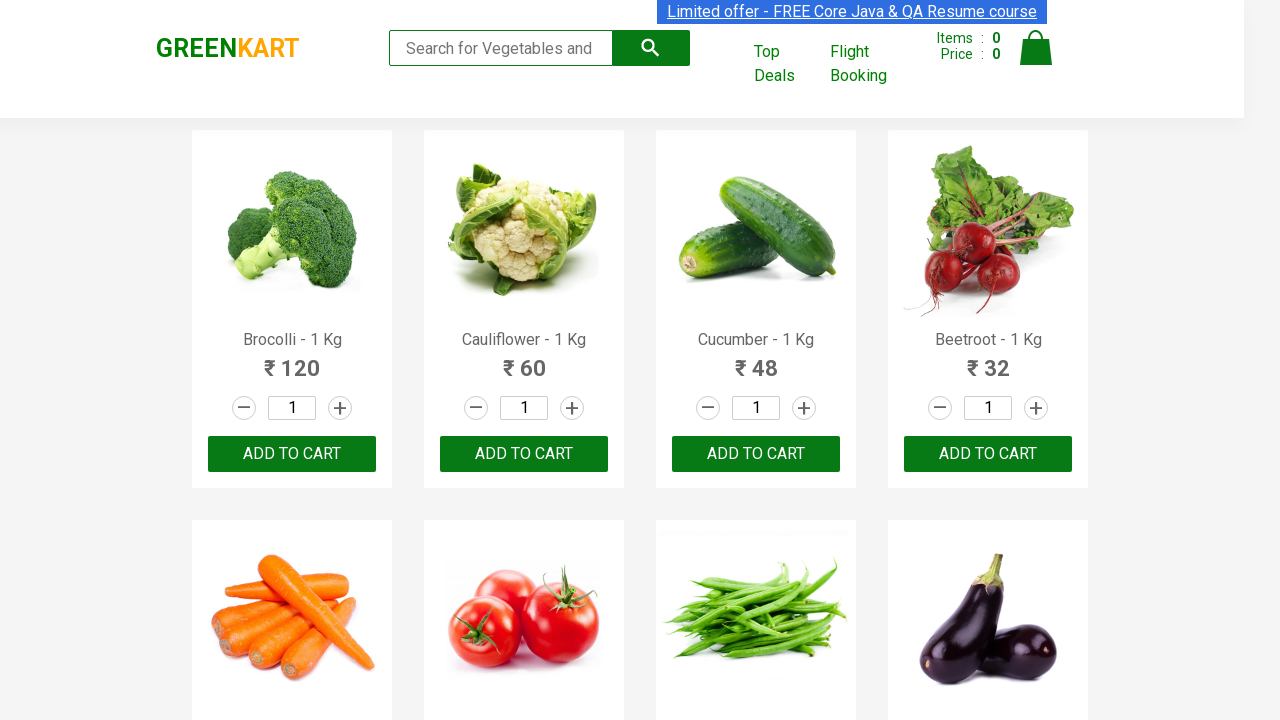

Retrieved product name: Water Melon - 1 Kg
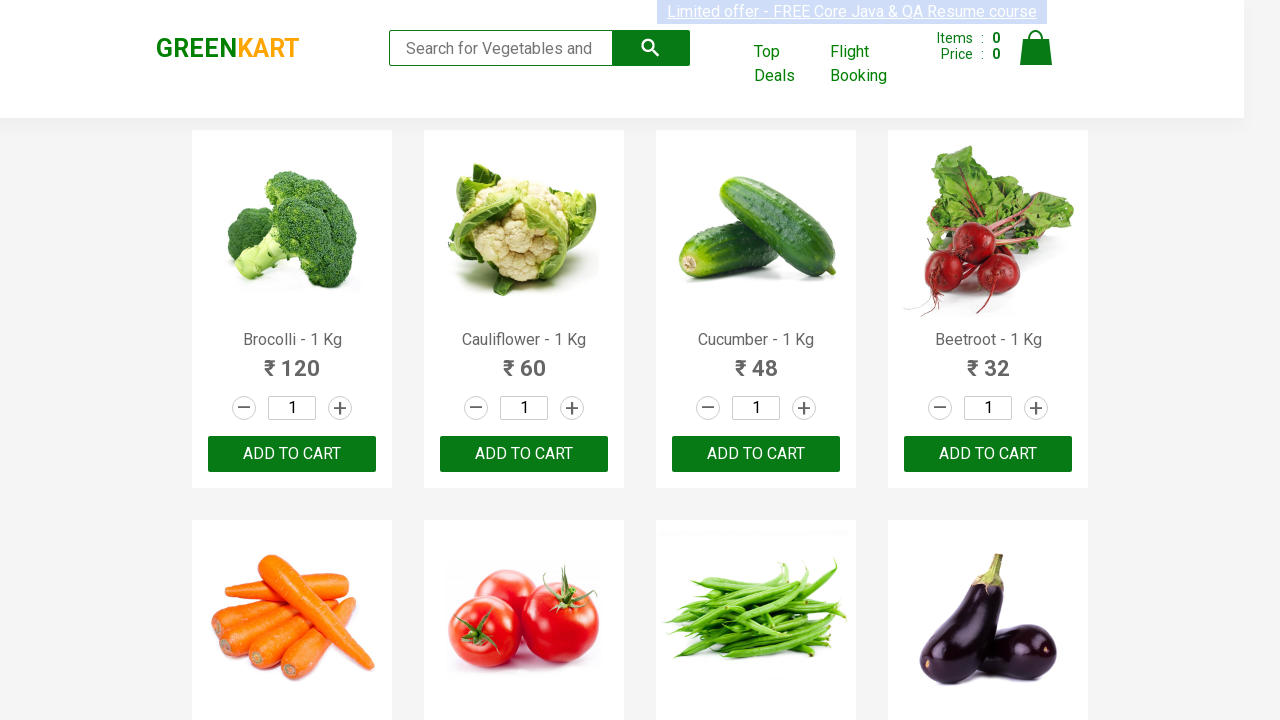

Retrieved product name: Almonds - 1/4 Kg
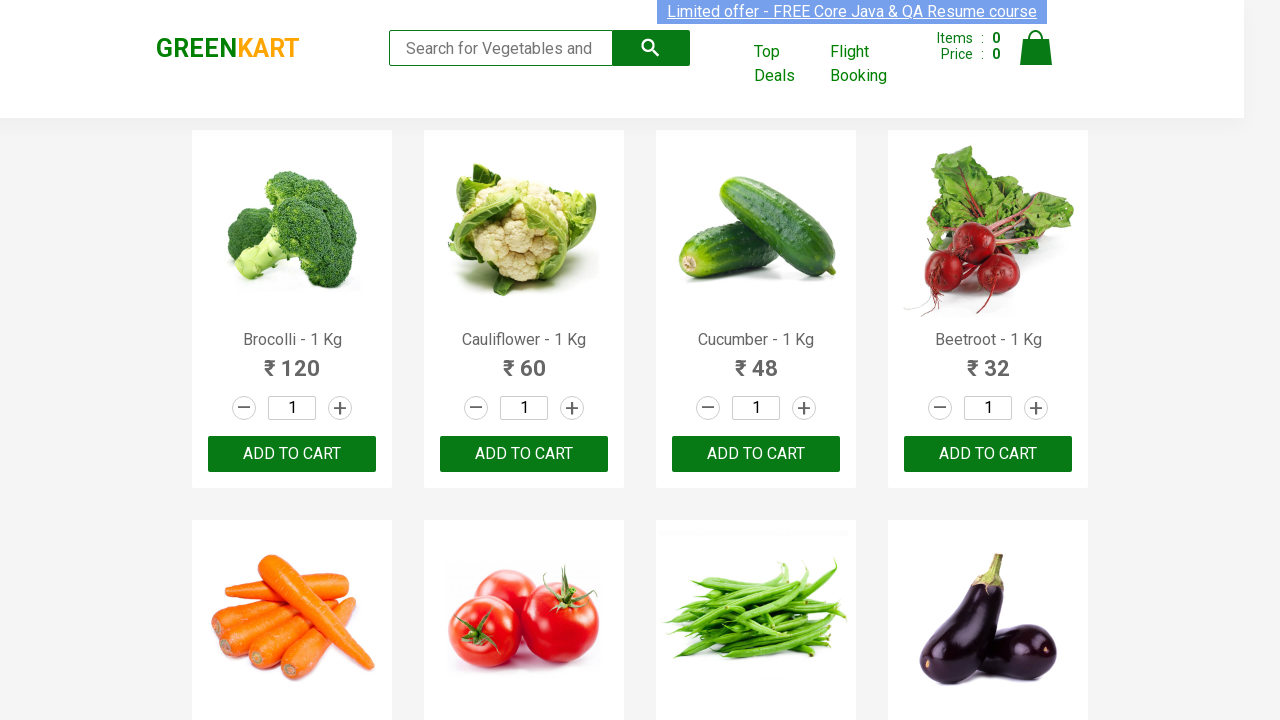

Retrieved product name: Pista - 1/4 Kg
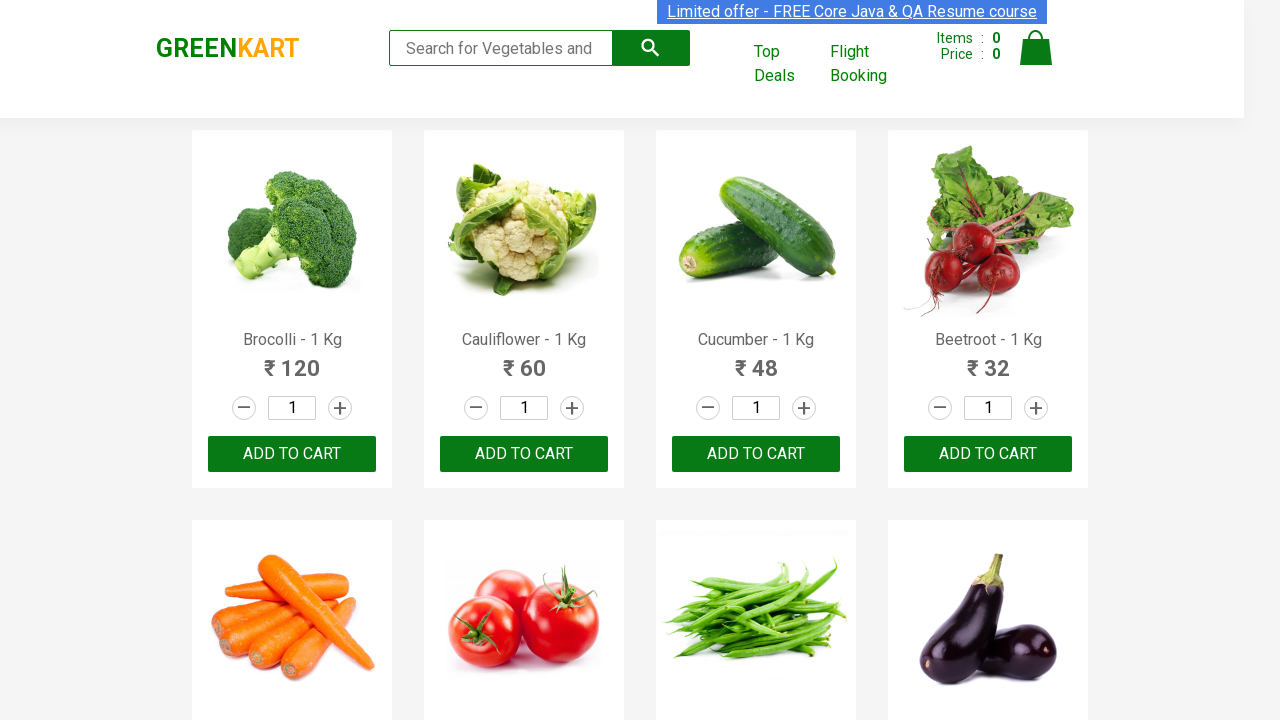

Retrieved product name: Nuts Mixture - 1 Kg
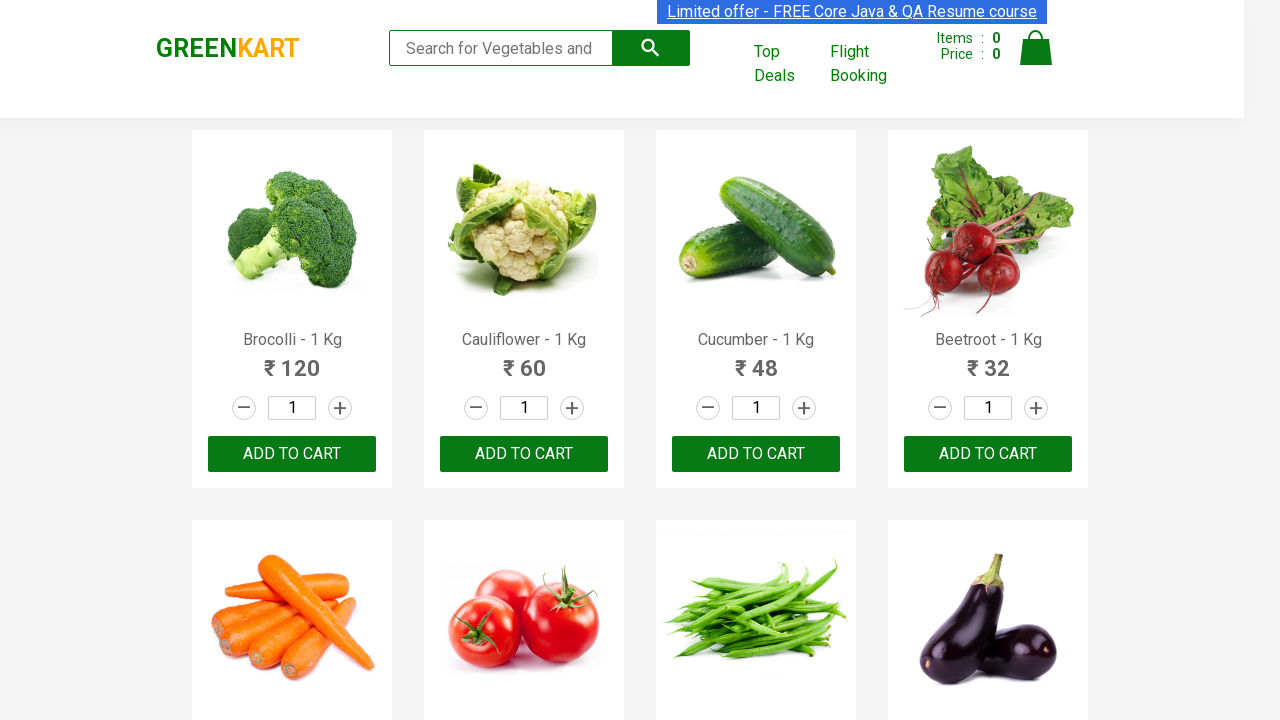

Retrieved product name: Cashews - 1 Kg
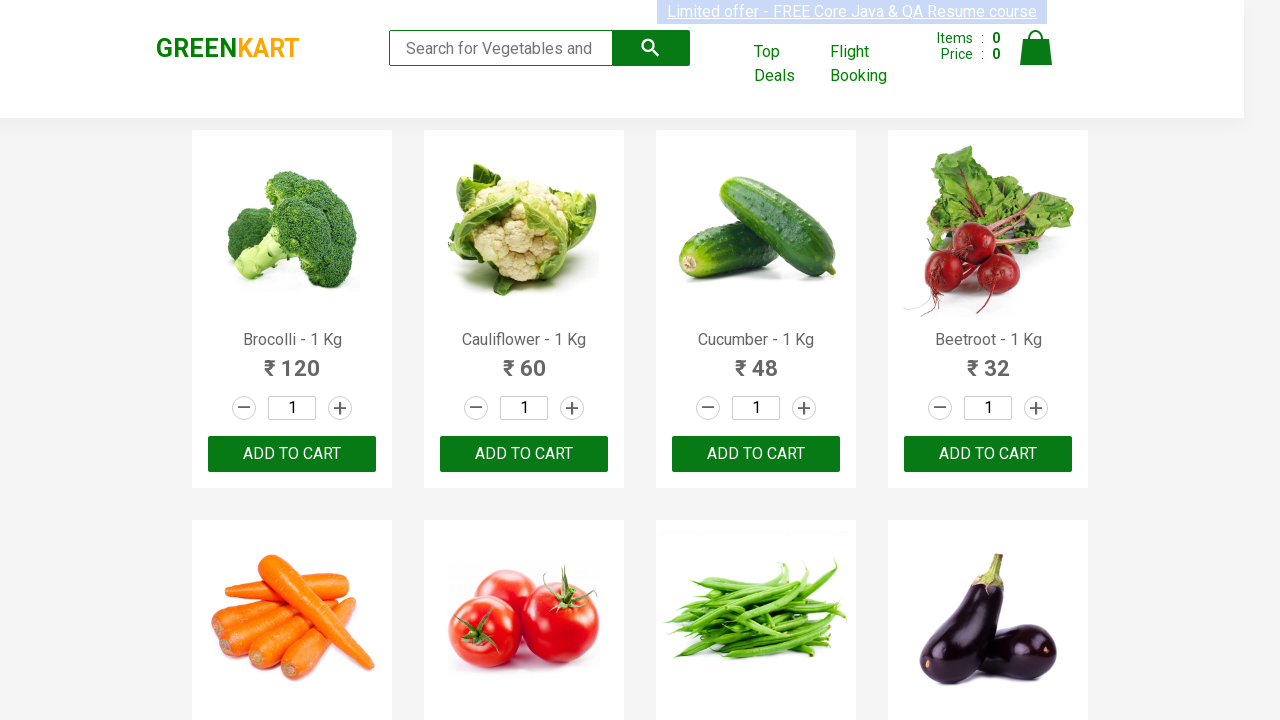

Clicked 'Add to Cart' button for Cashews product at (292, 569) on .products .product >> nth=28 >> button
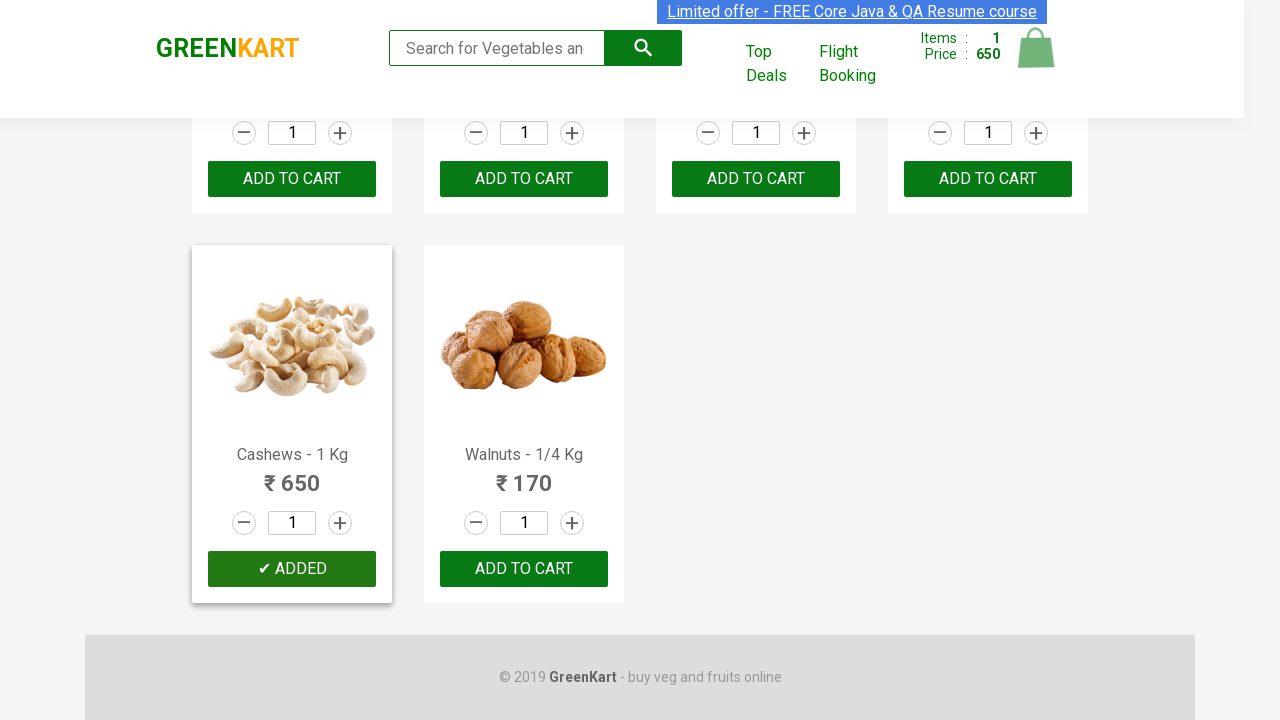

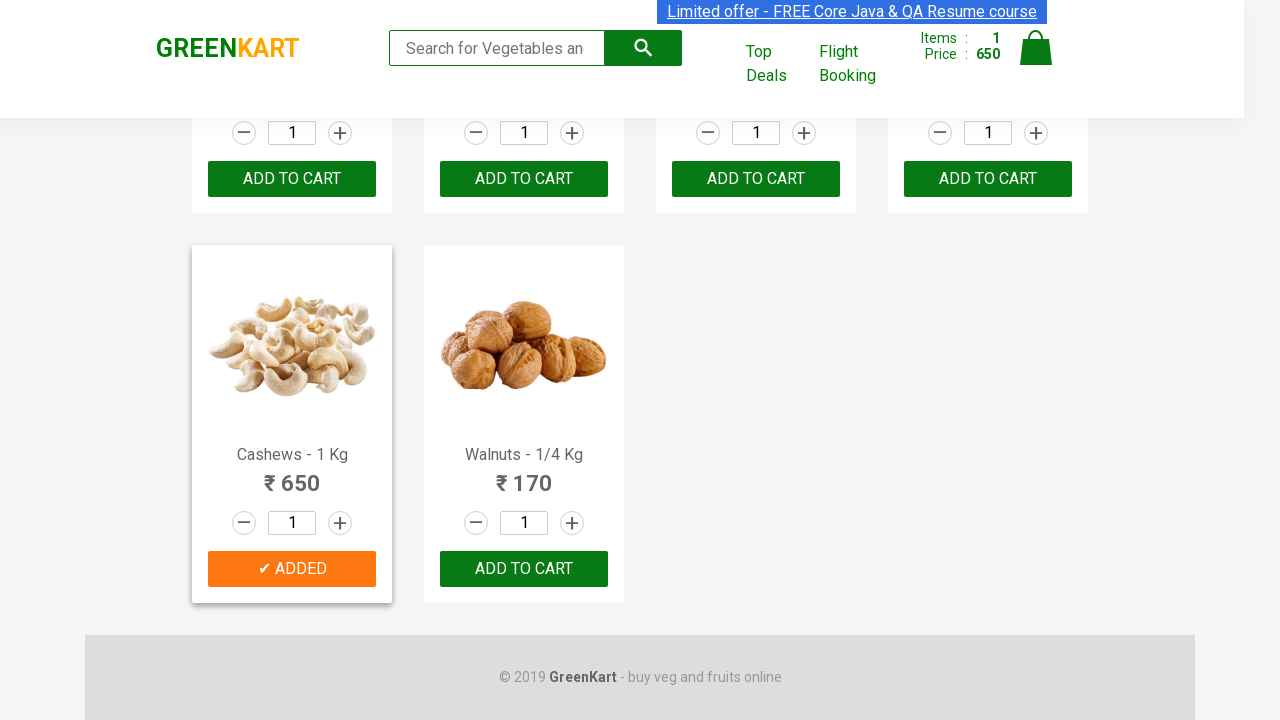